Tests JavaScript executor functionality by scrolling the page, scrolling within a table container, and verifying that the displayed total amount matches the sum of individual amount values in the table.

Starting URL: https://rahulshettyacademy.com/AutomationPractice/

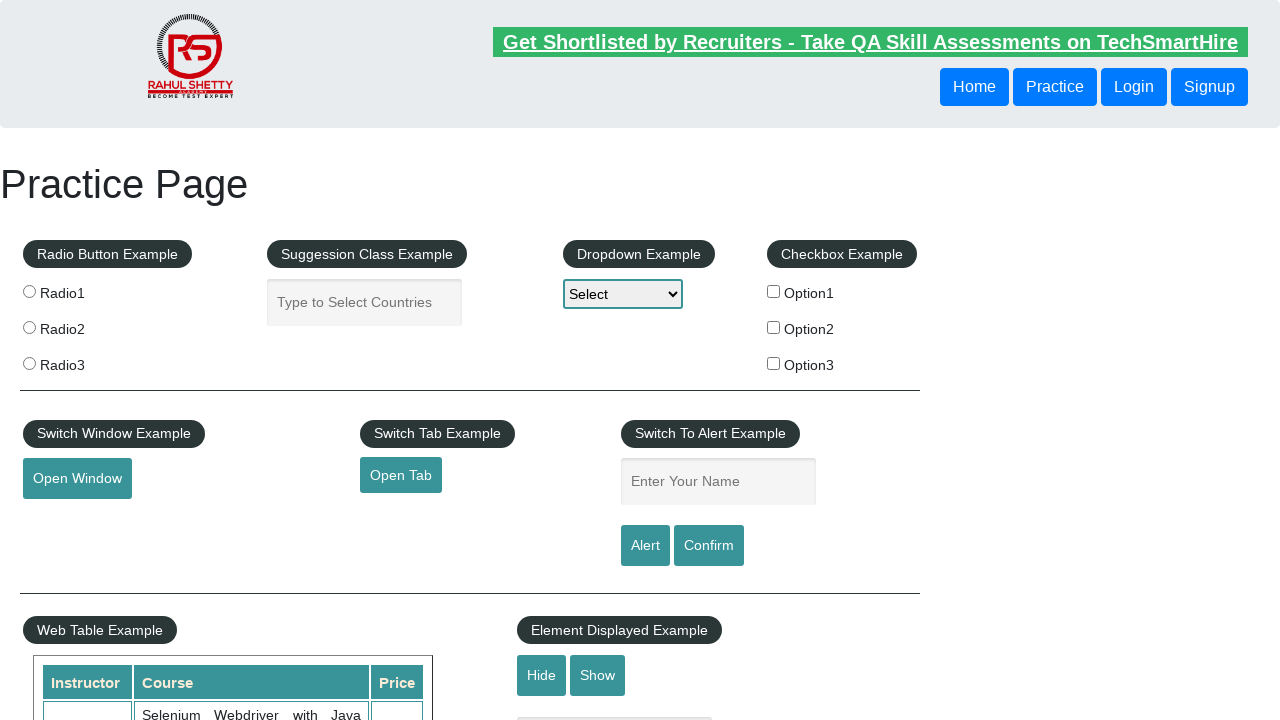

Scrolled page down by 500 pixels
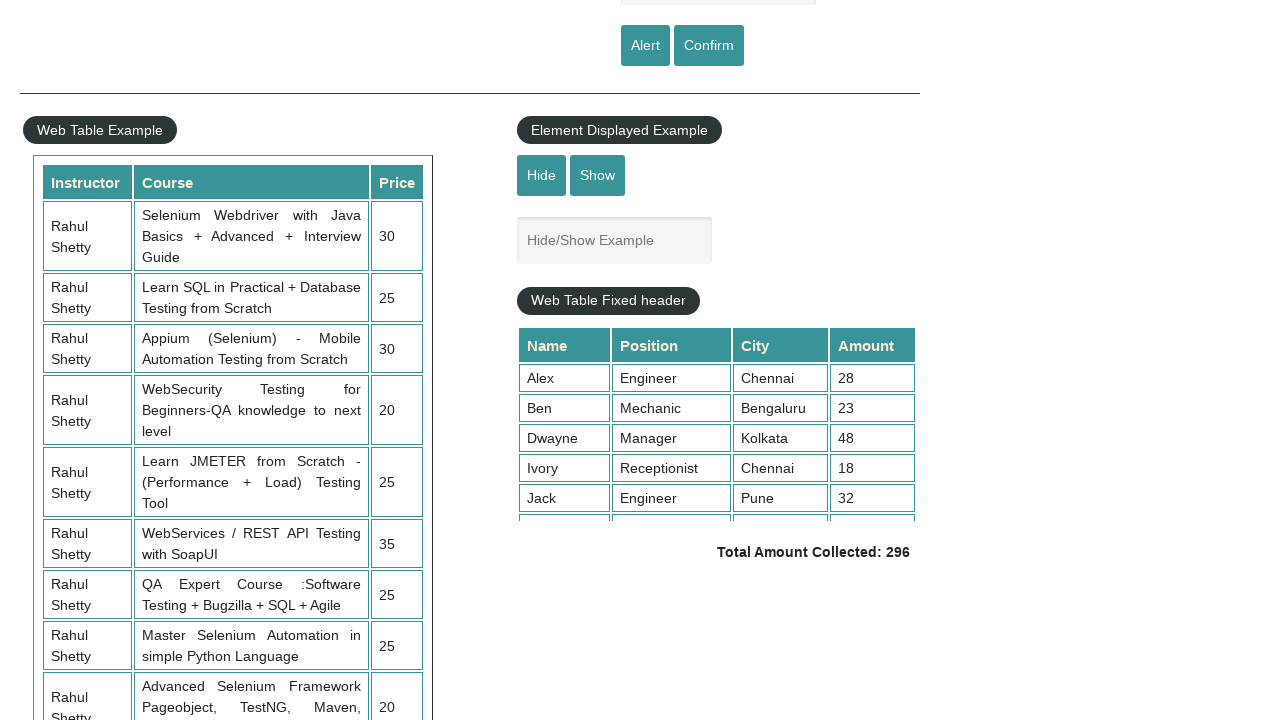

Waited 1000ms for scroll to complete
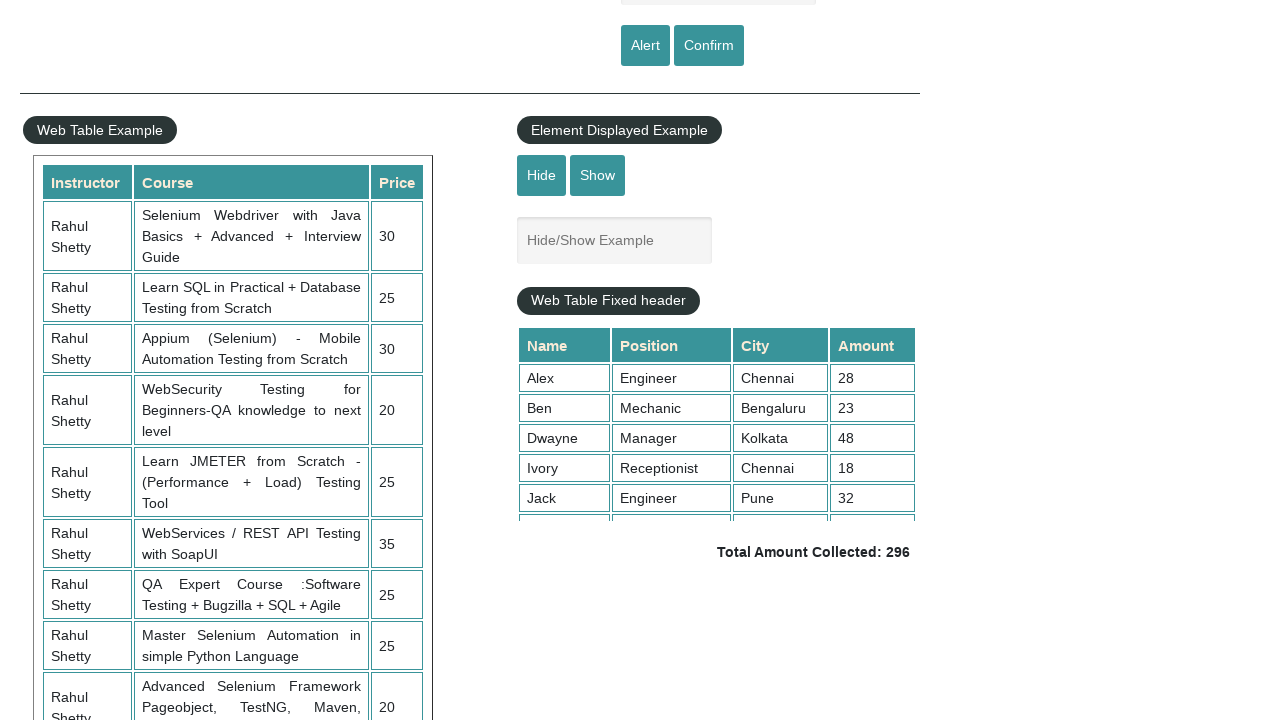

Scrolled table container down by 500 pixels
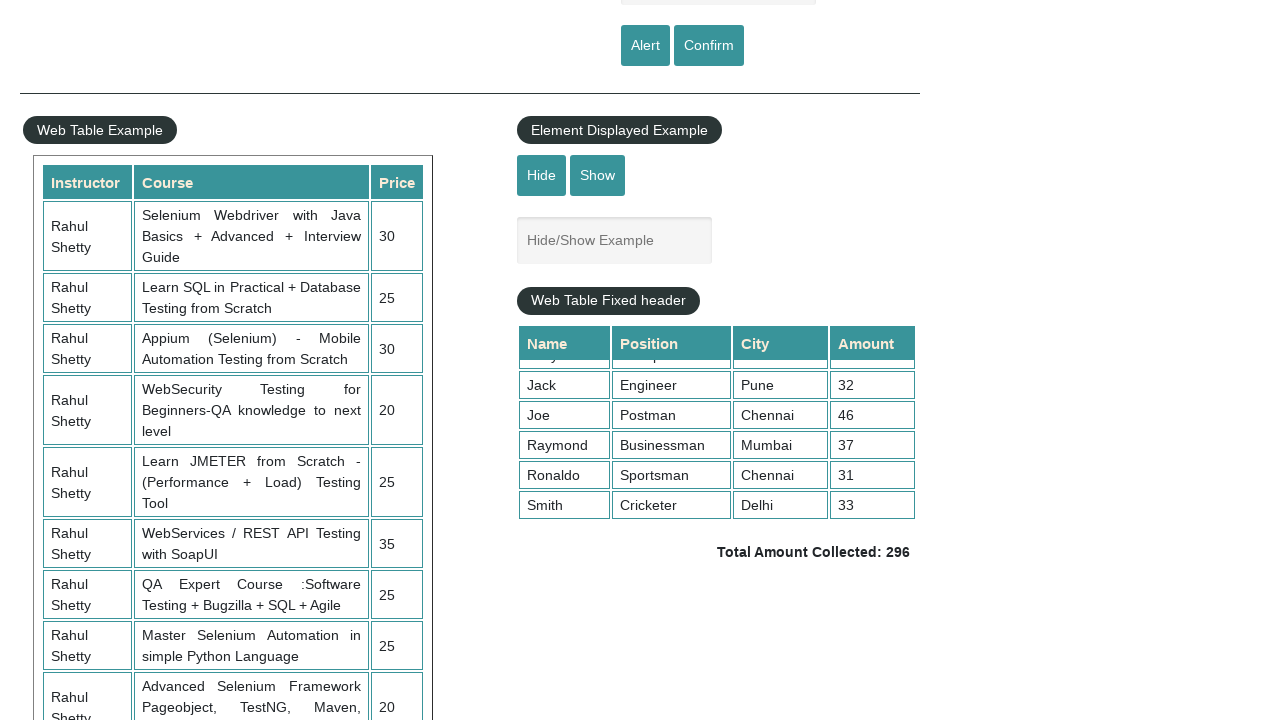

Table amount column became visible
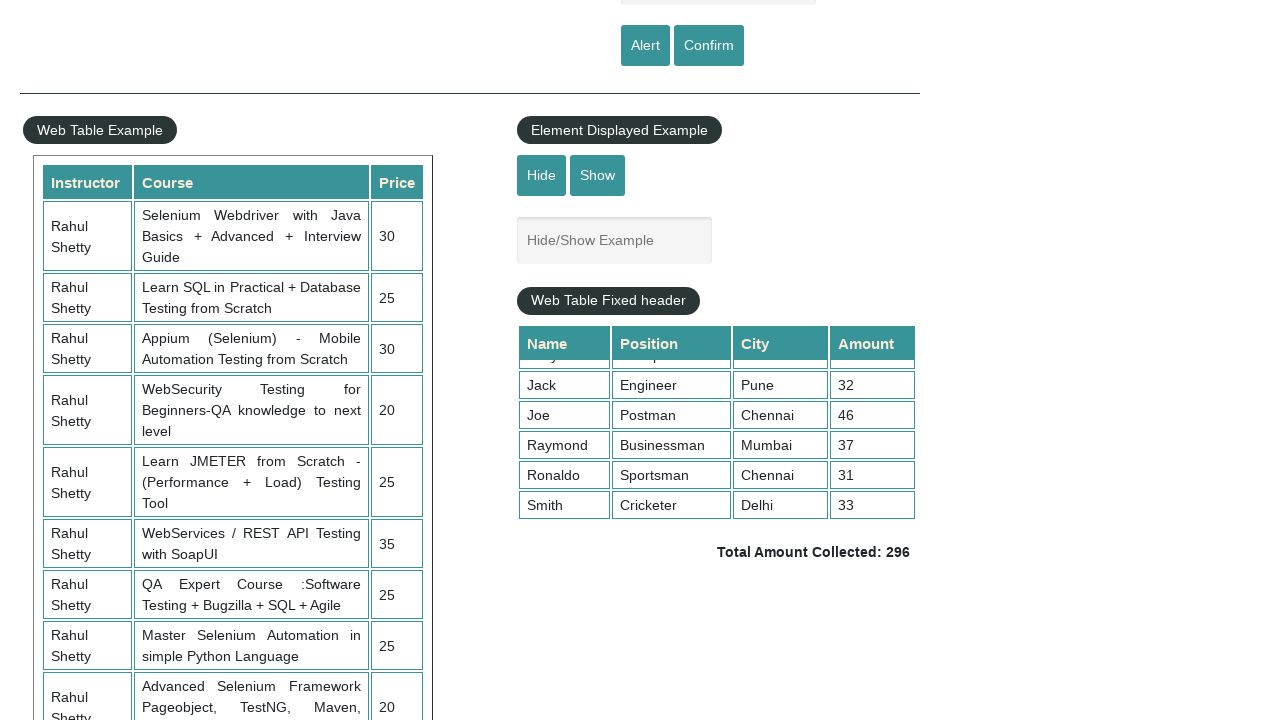

Retrieved all amount values from table column 4
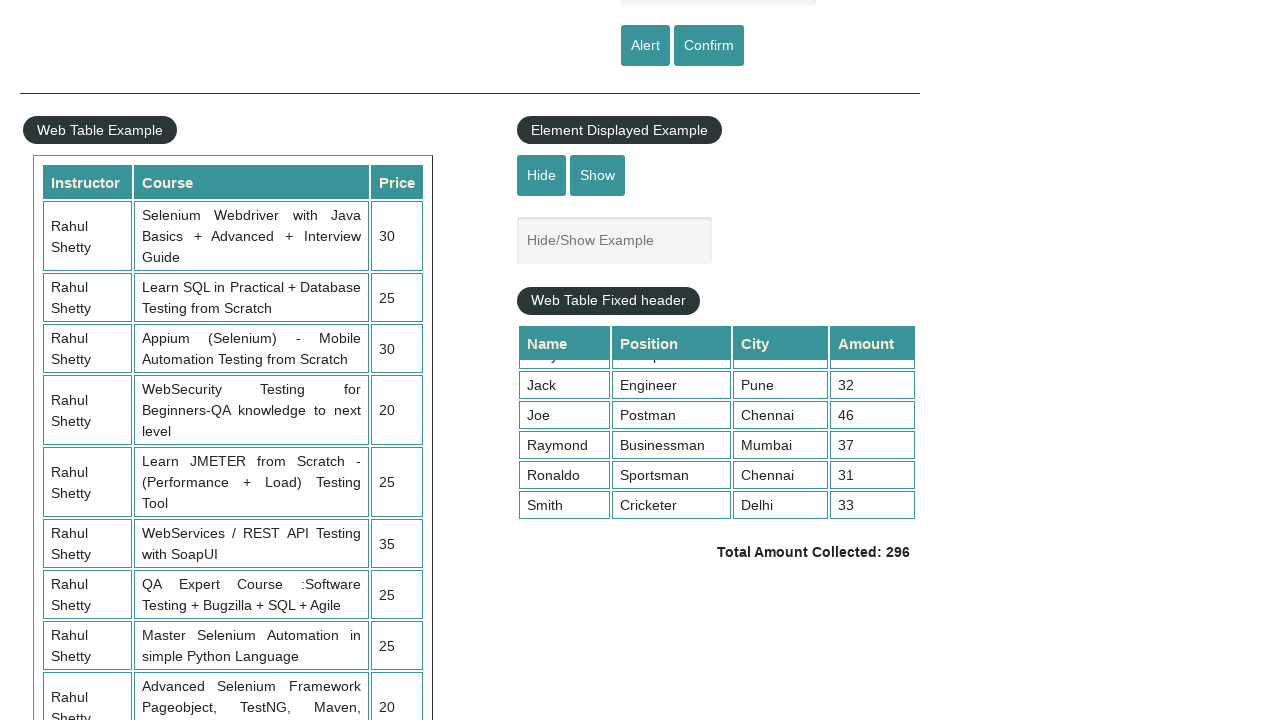

Calculated total sum of all amounts: 296
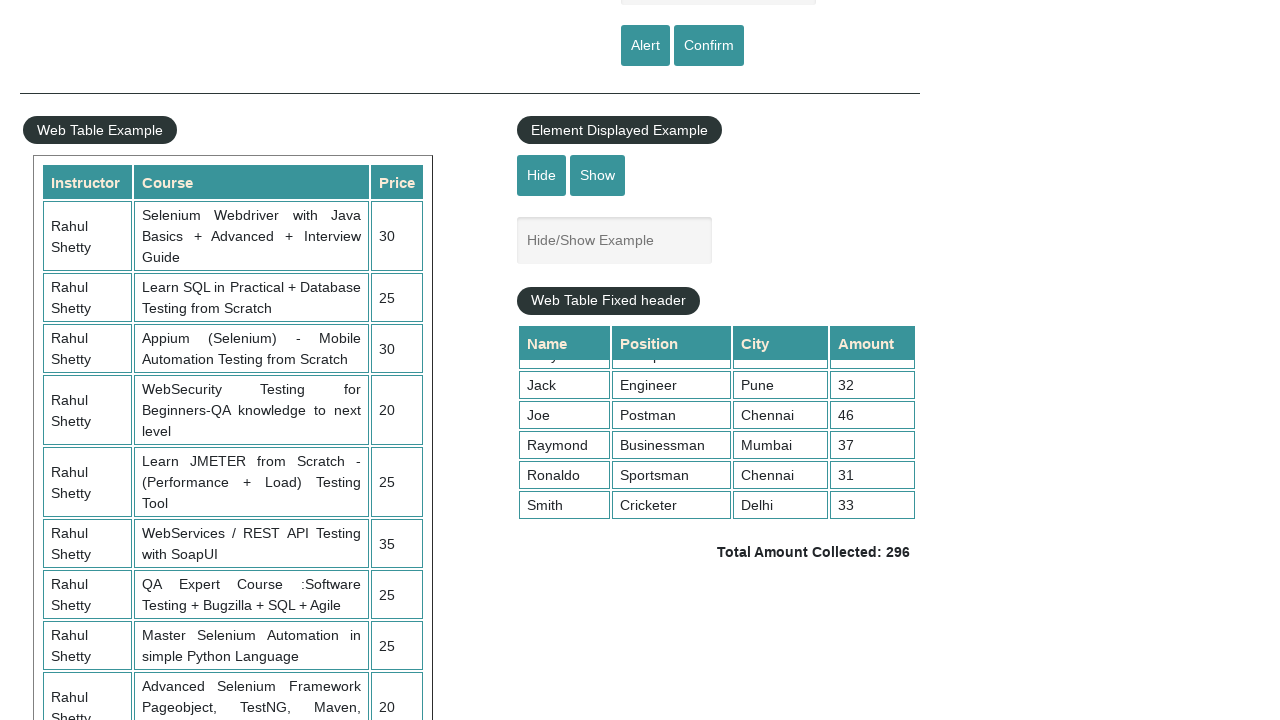

Retrieved displayed total amount text
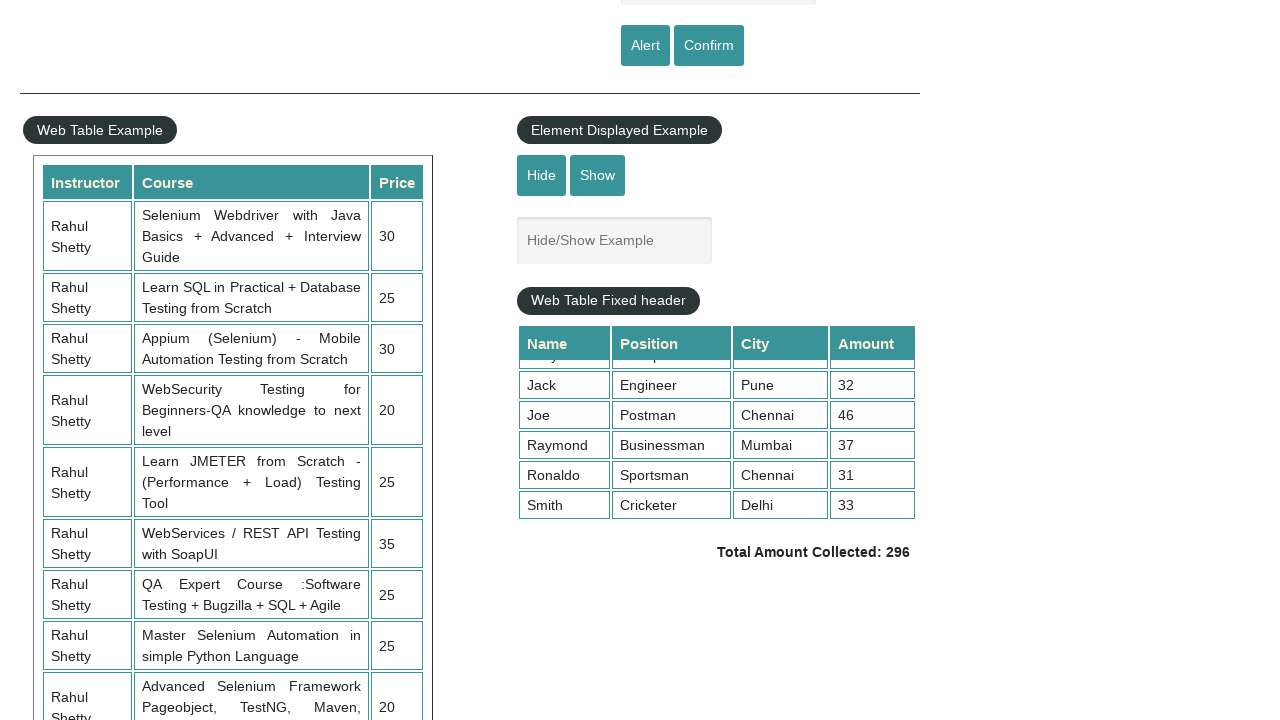

Extracted displayed total value: 296
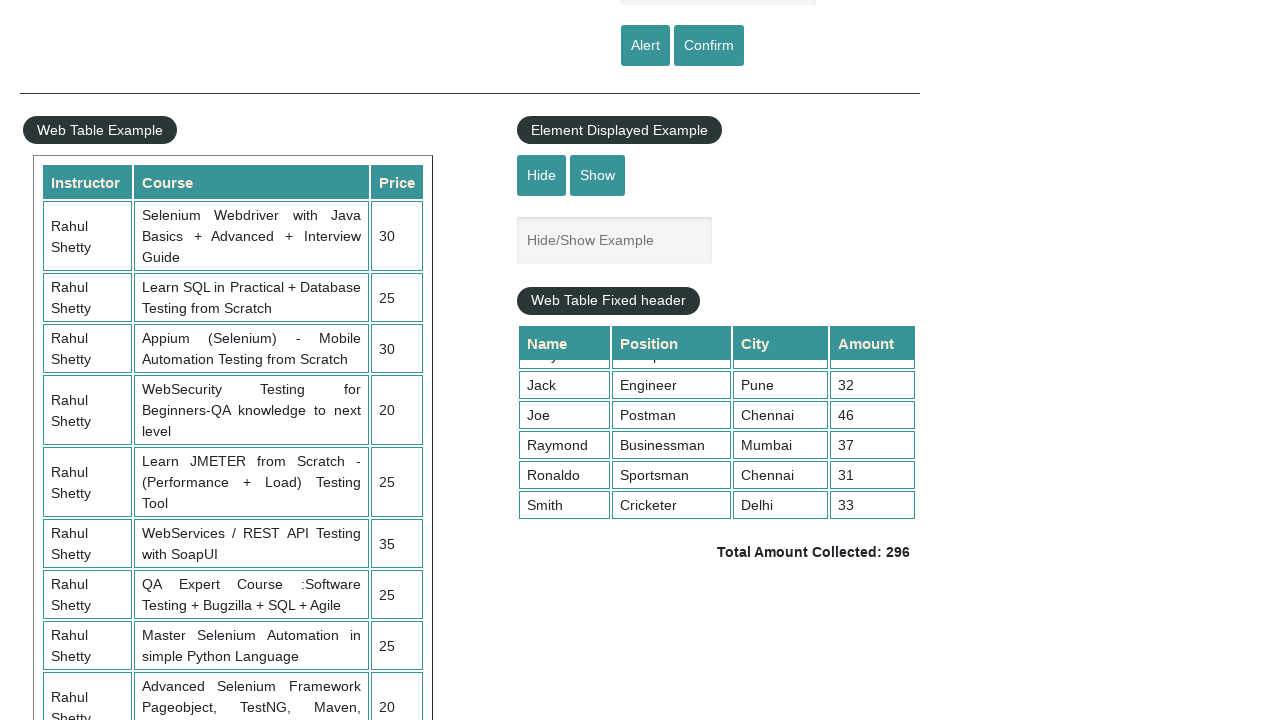

Verified displayed total (296) matches calculated sum (296)
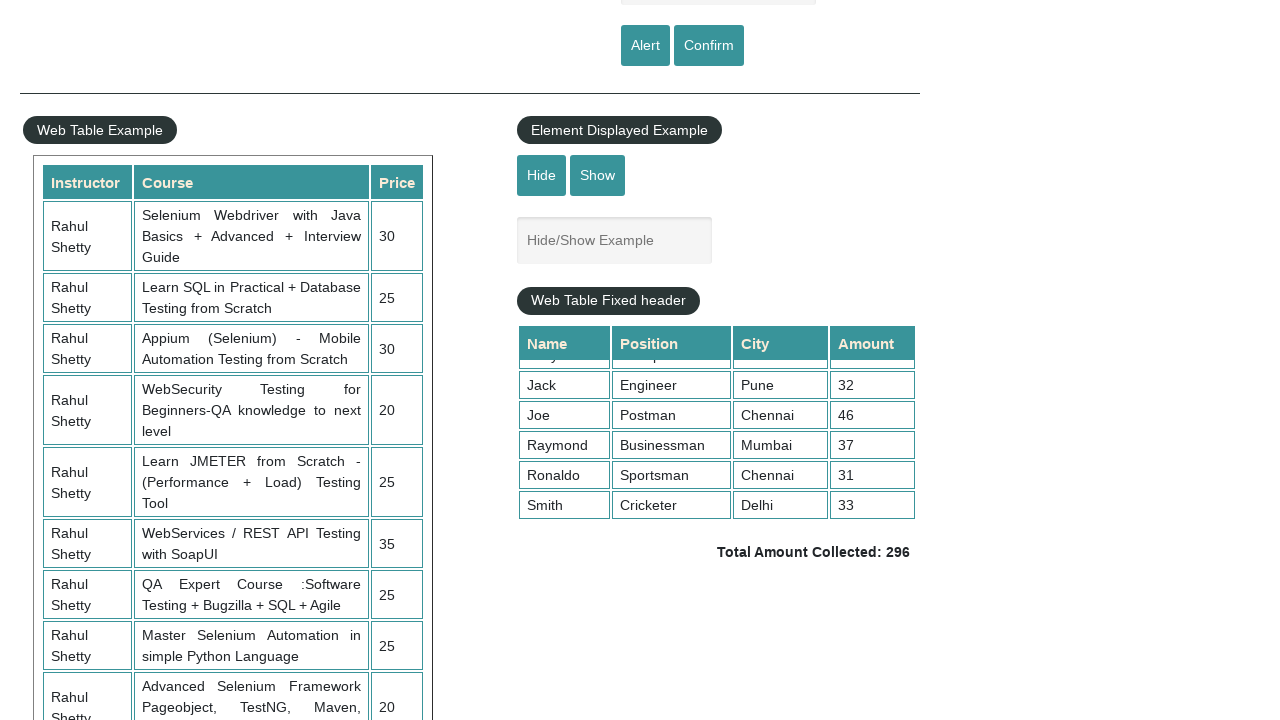

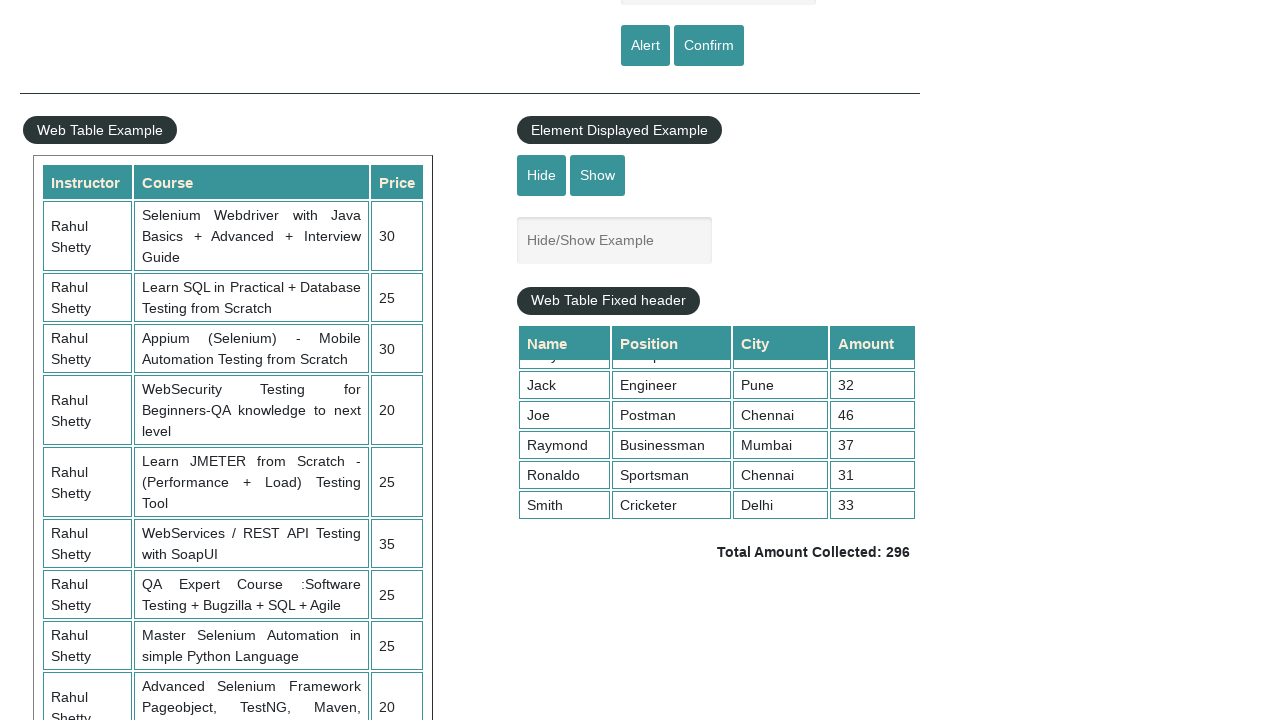